Tests mouse hover functionality on a menu item to trigger dropdown or submenu display

Starting URL: https://demoqa.com/menu/

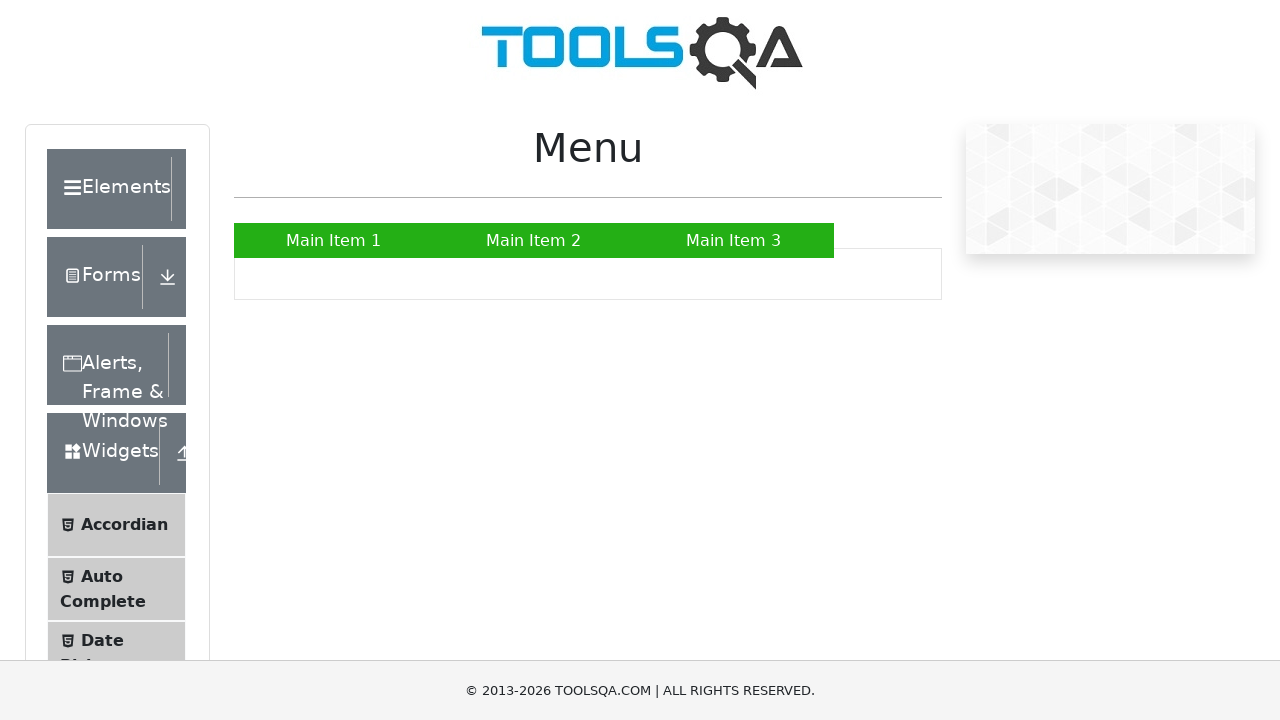

Hovered over the second menu item to trigger dropdown at (534, 240) on xpath=//*[@id="nav"]/li[2]/a
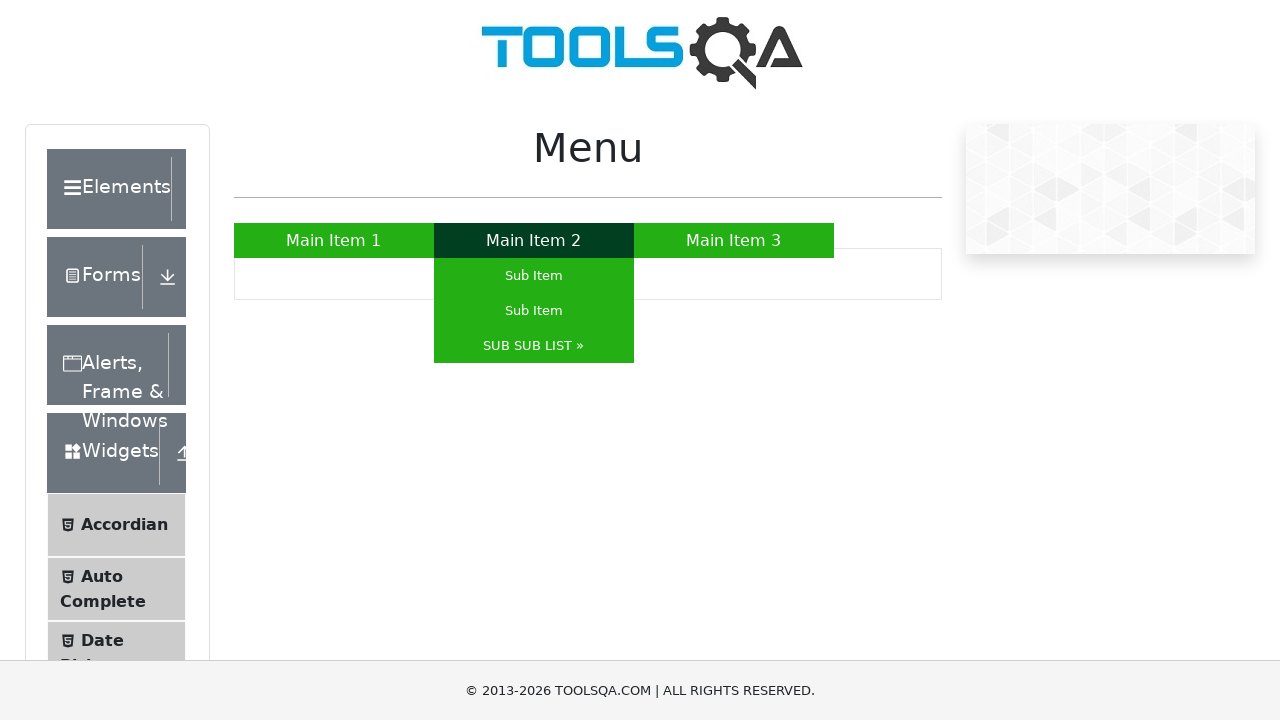

Waited for hover effect to become visible
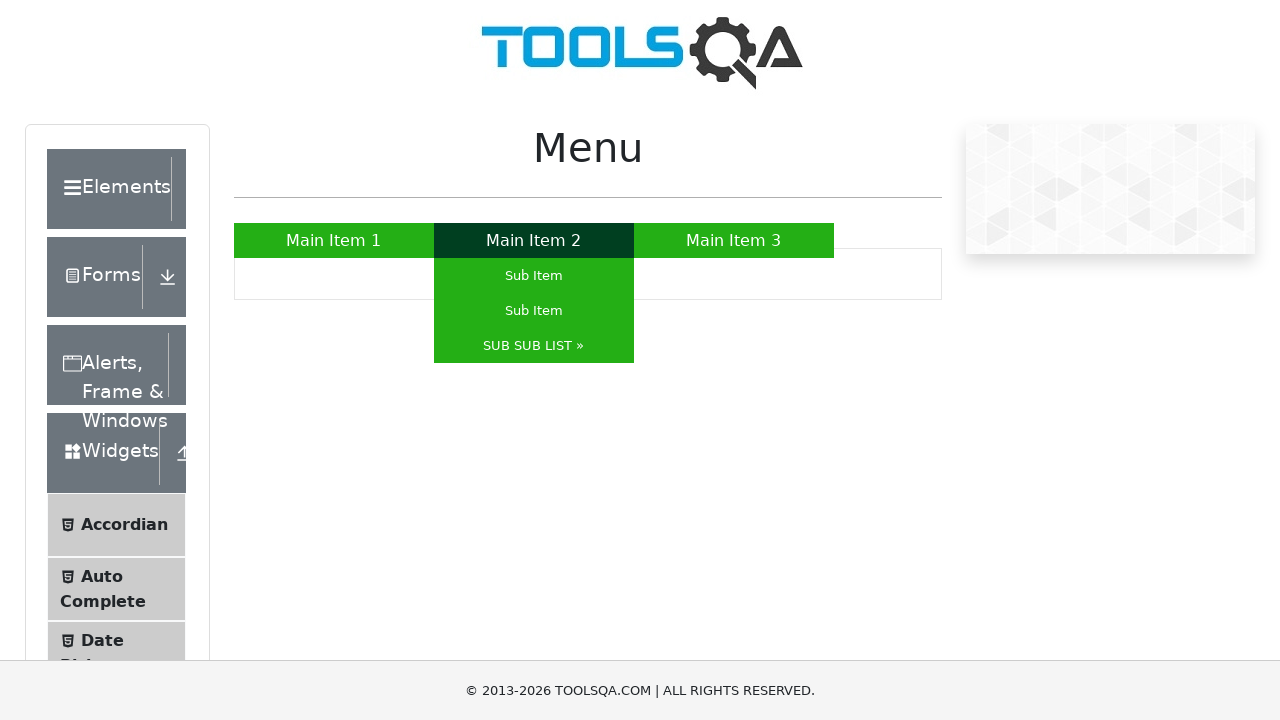

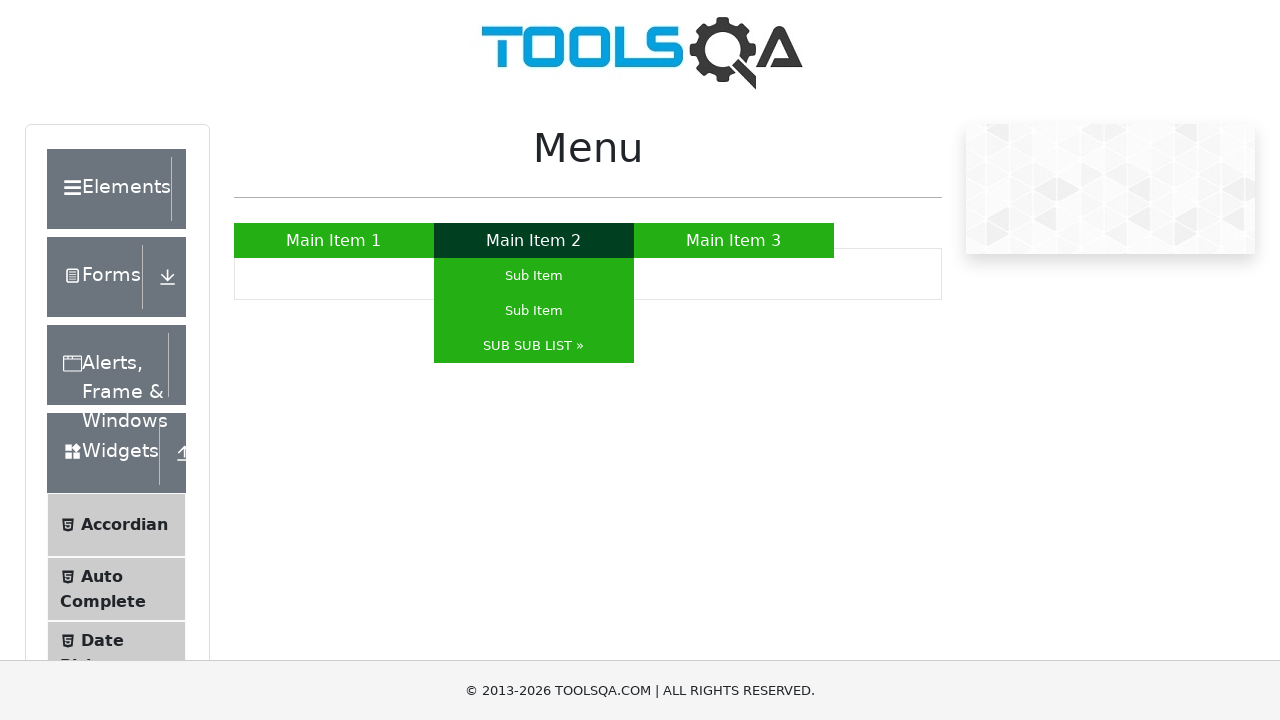